Tests dropdown selection by selecting an option by value and verifying it is selected

Starting URL: https://the-internet.herokuapp.com/dropdown

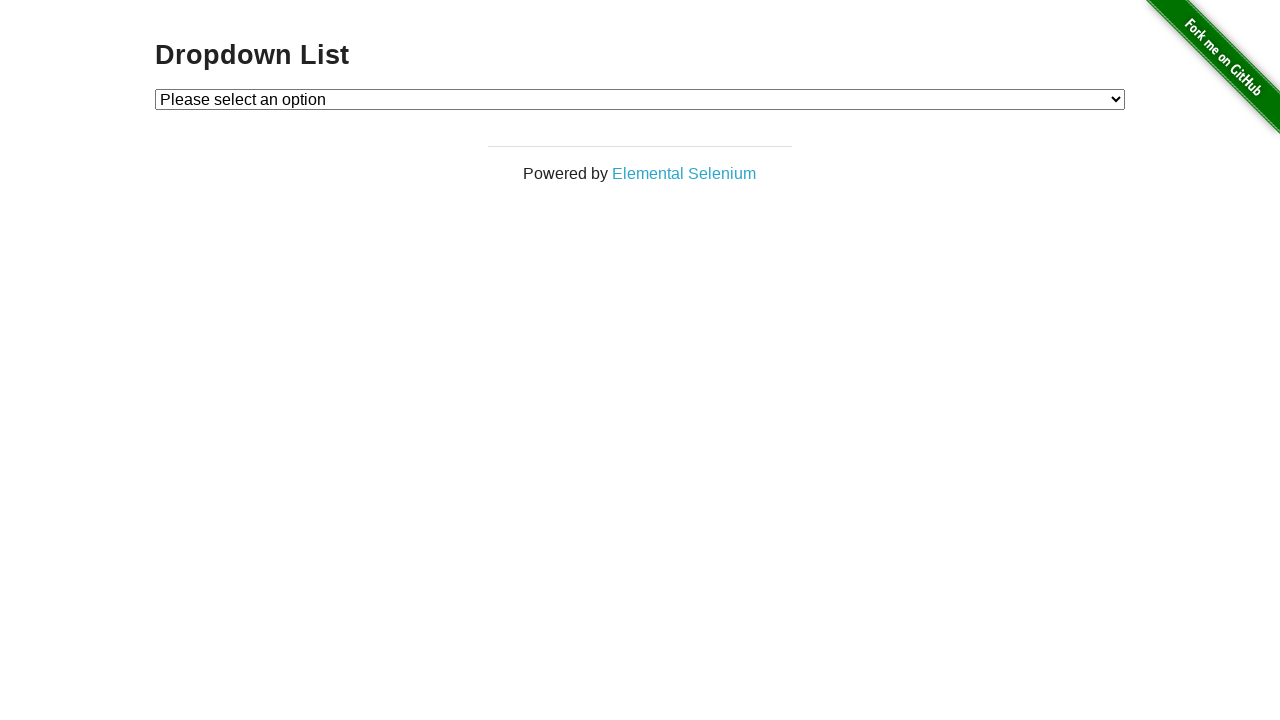

Selected option with value '2' from the dropdown on #dropdown
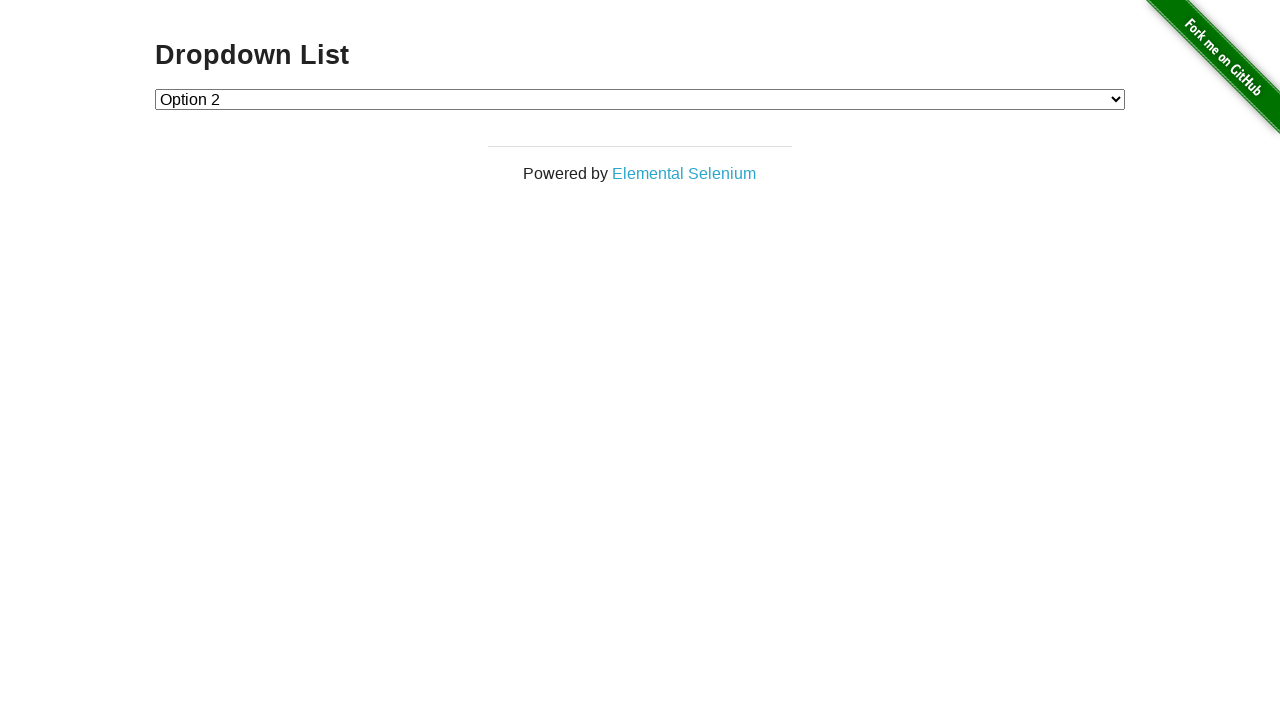

Located the third dropdown option element
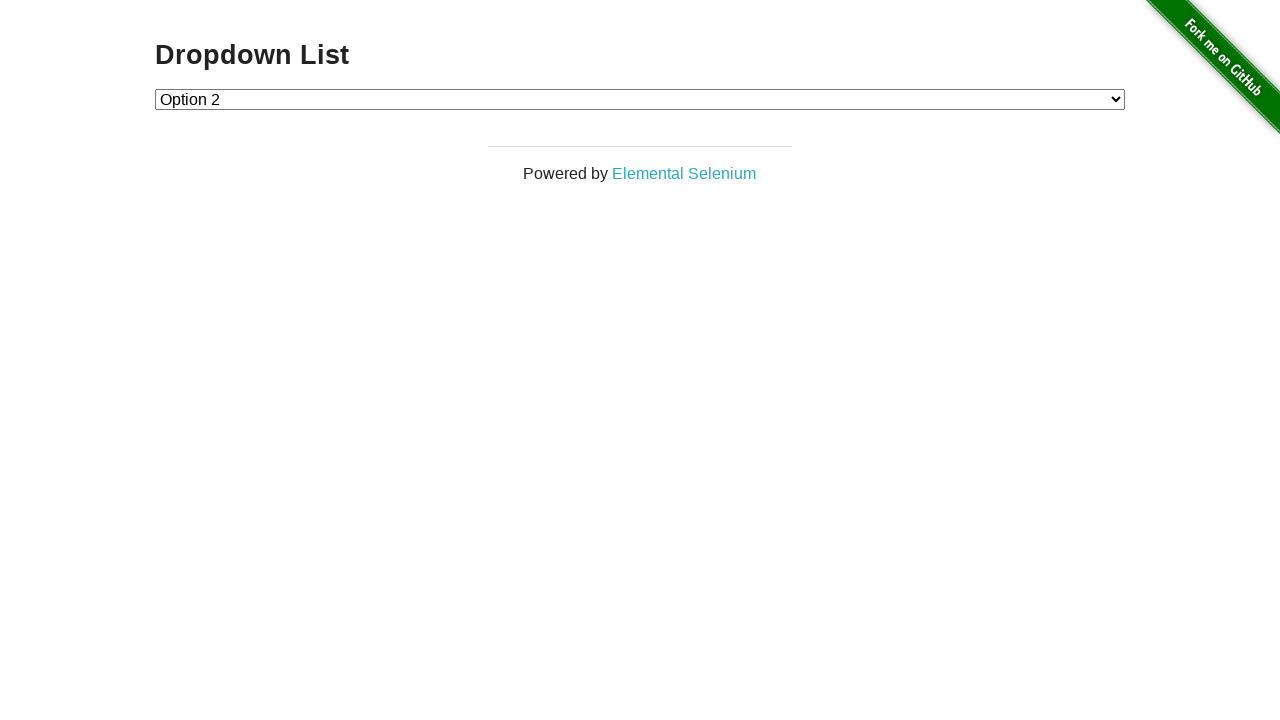

Verified that option 2 is selected in the dropdown
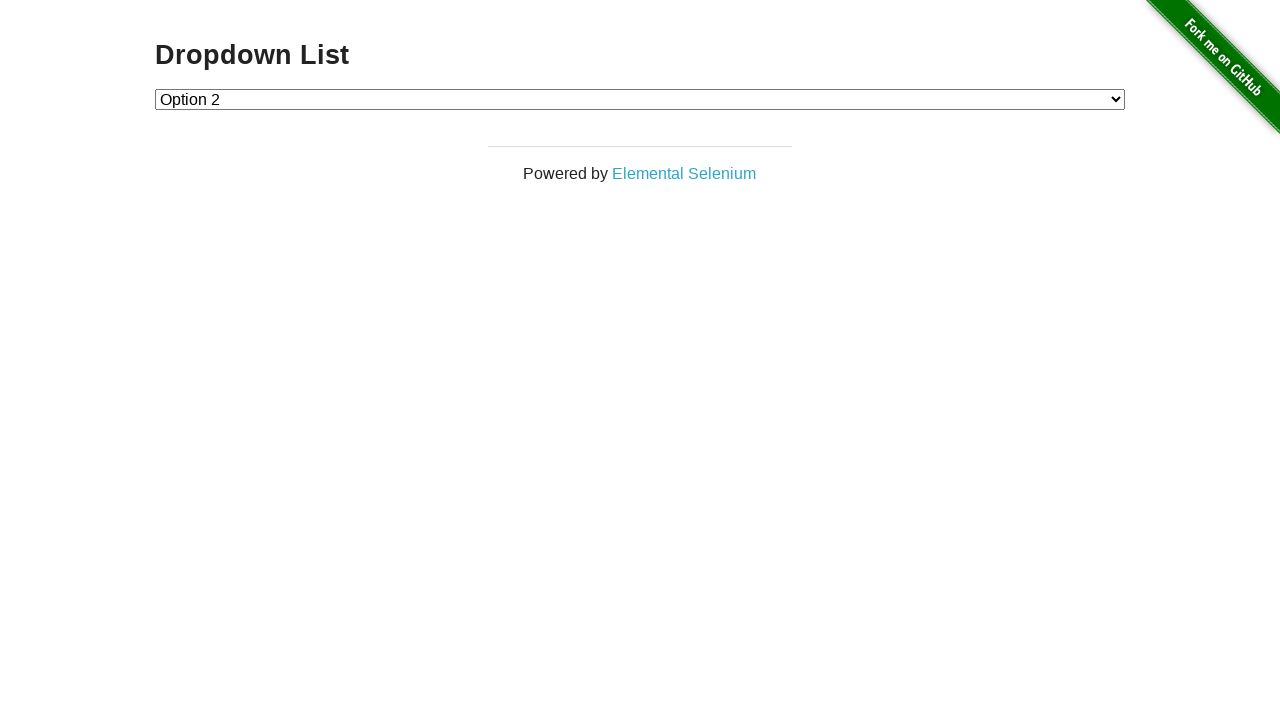

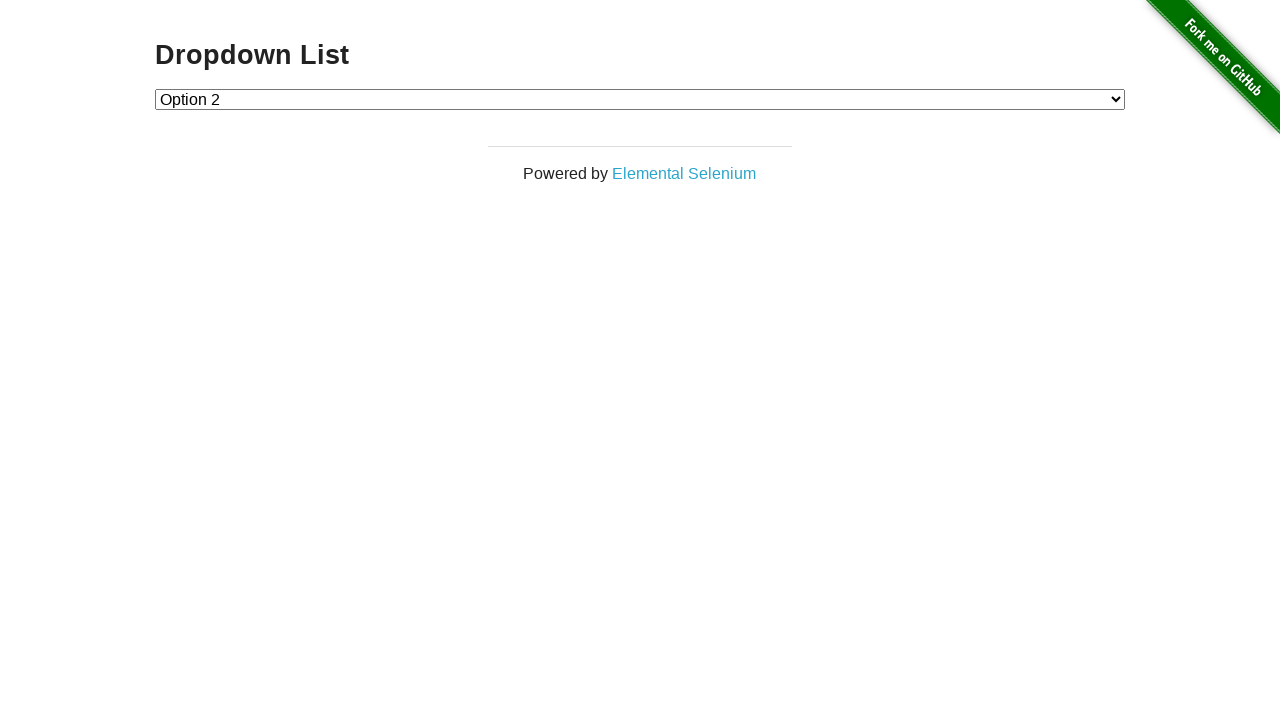